Navigates to a YouTube video page and maximizes the browser window

Starting URL: https://www.youtube.com/watch?v=qfbZc1IEQNQ&t=2239s

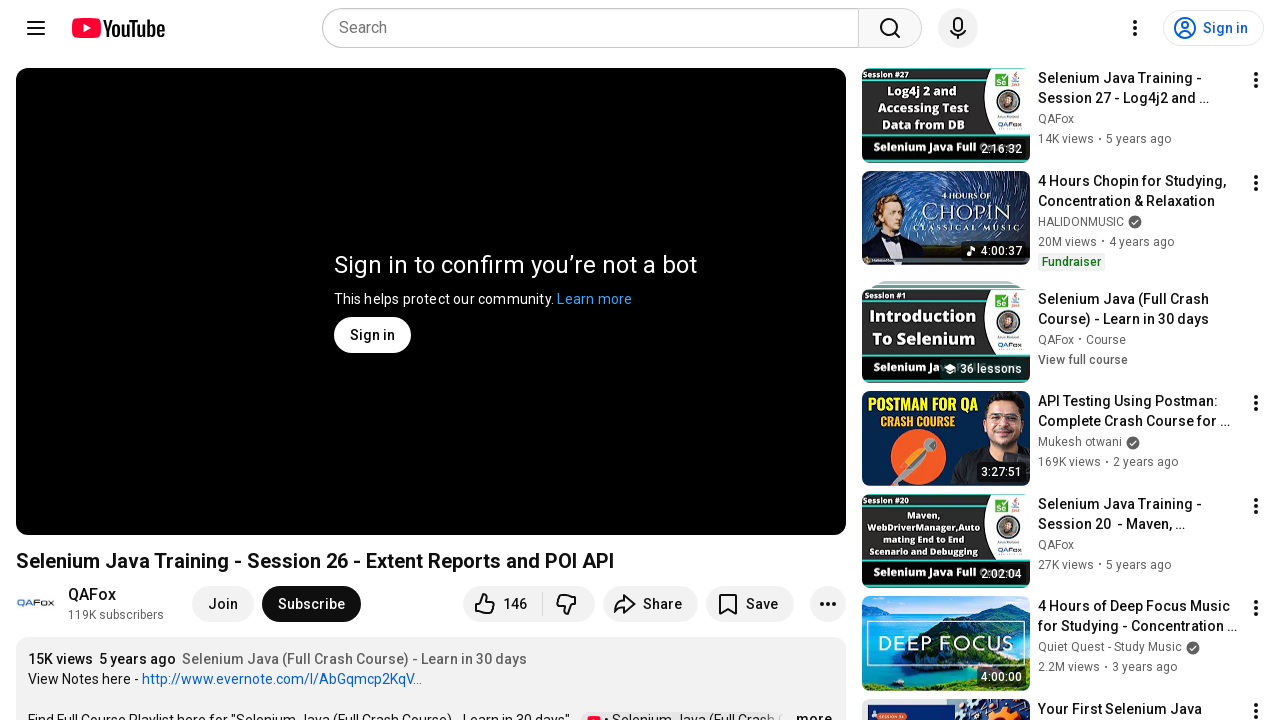

Navigated to YouTube video page
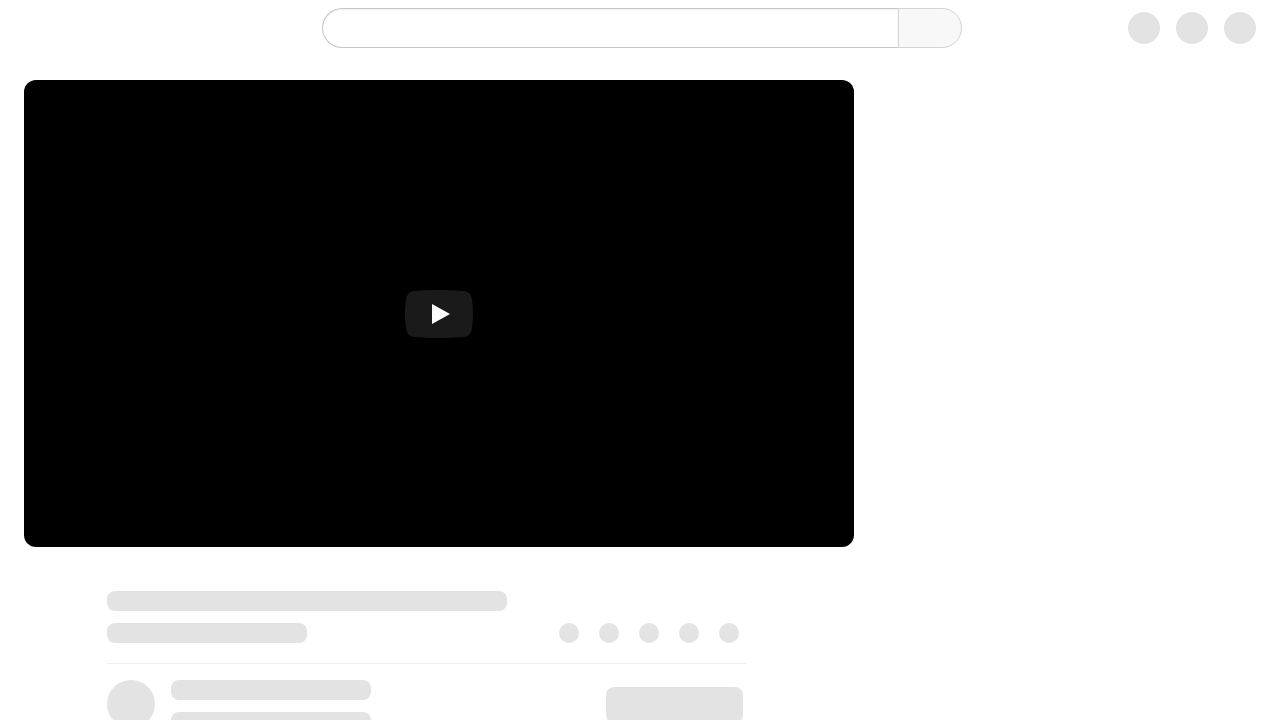

Maximized browser window
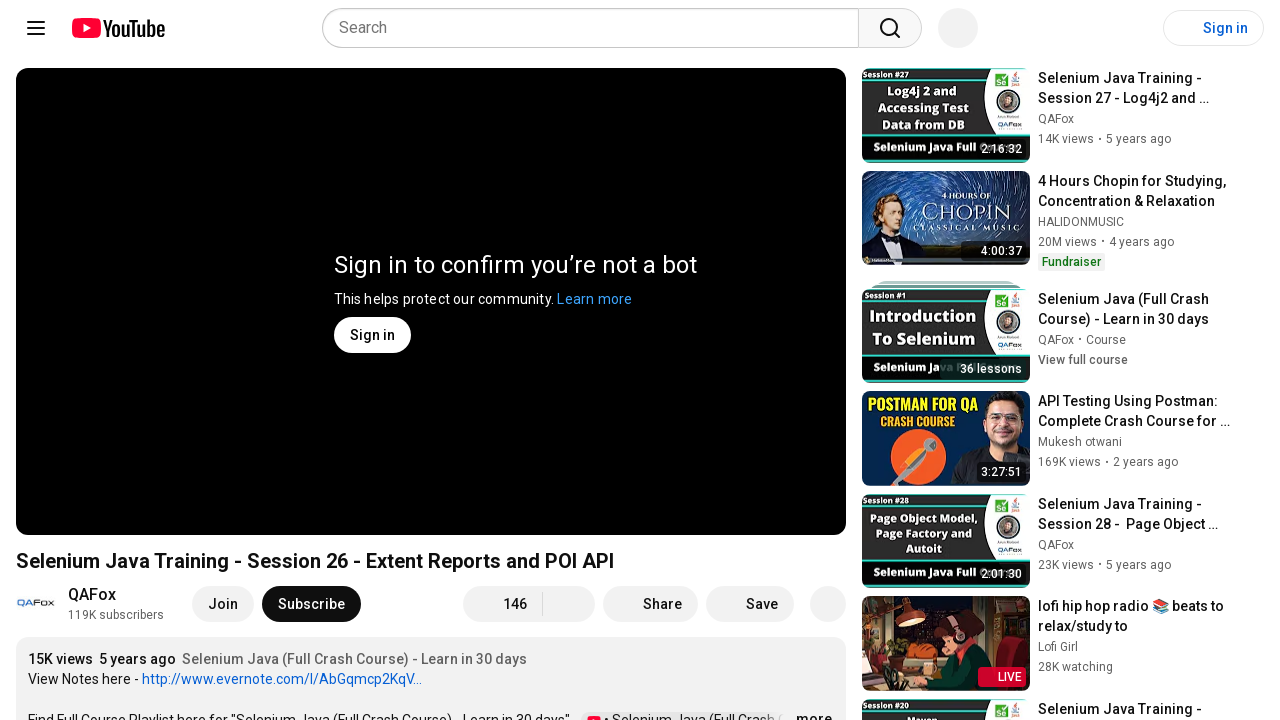

Waited for video page to fully load
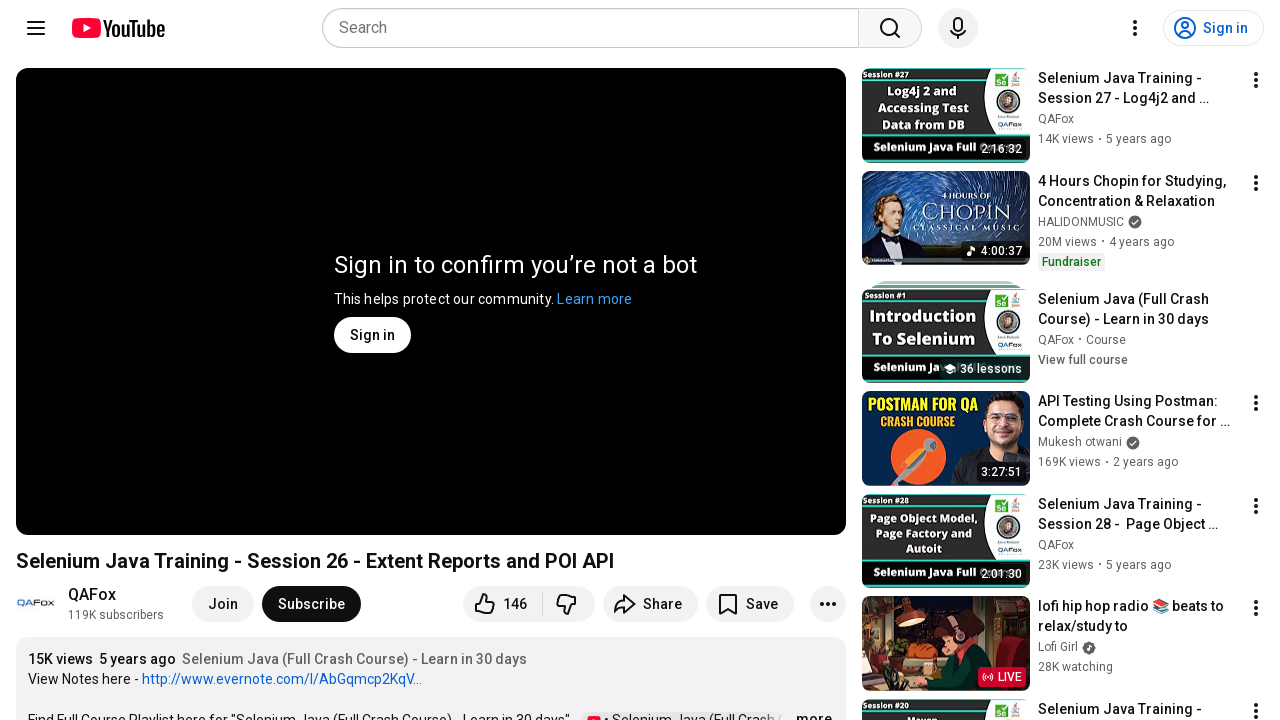

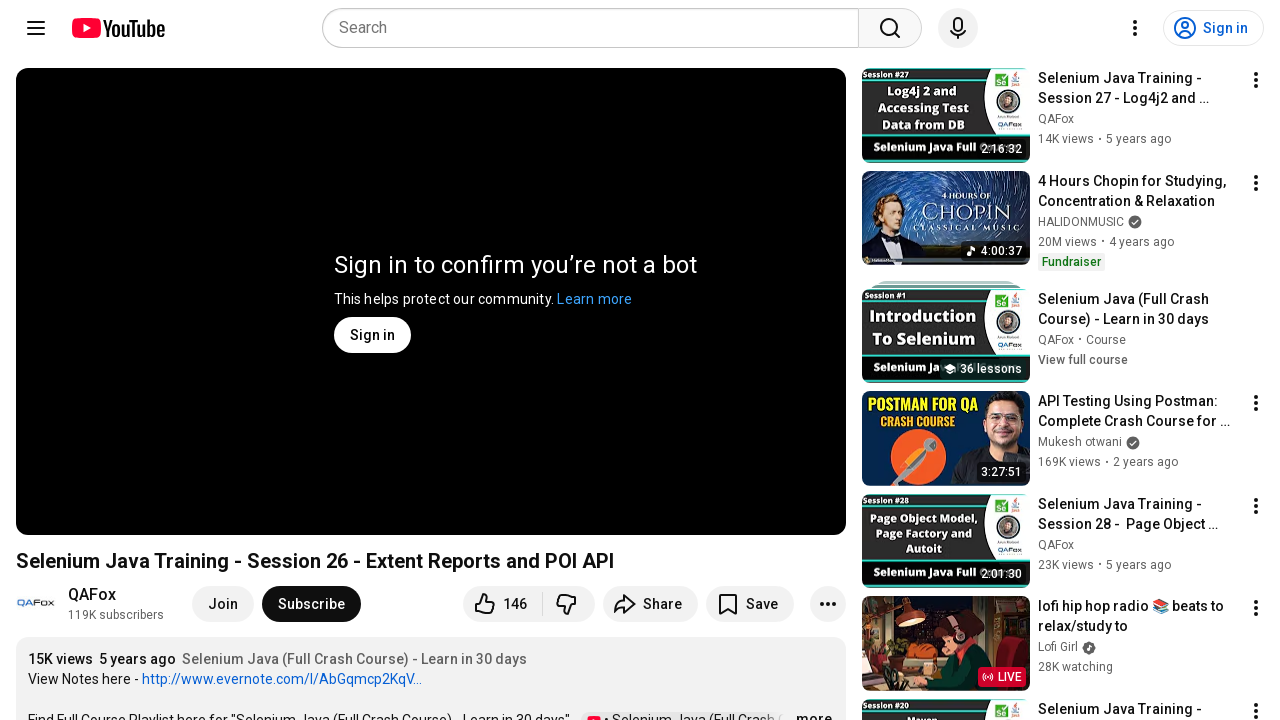